Tests various text input operations including entering text, appending text, retrieving values, and clearing text fields

Starting URL: https://www.leafground.com/input.xhtml

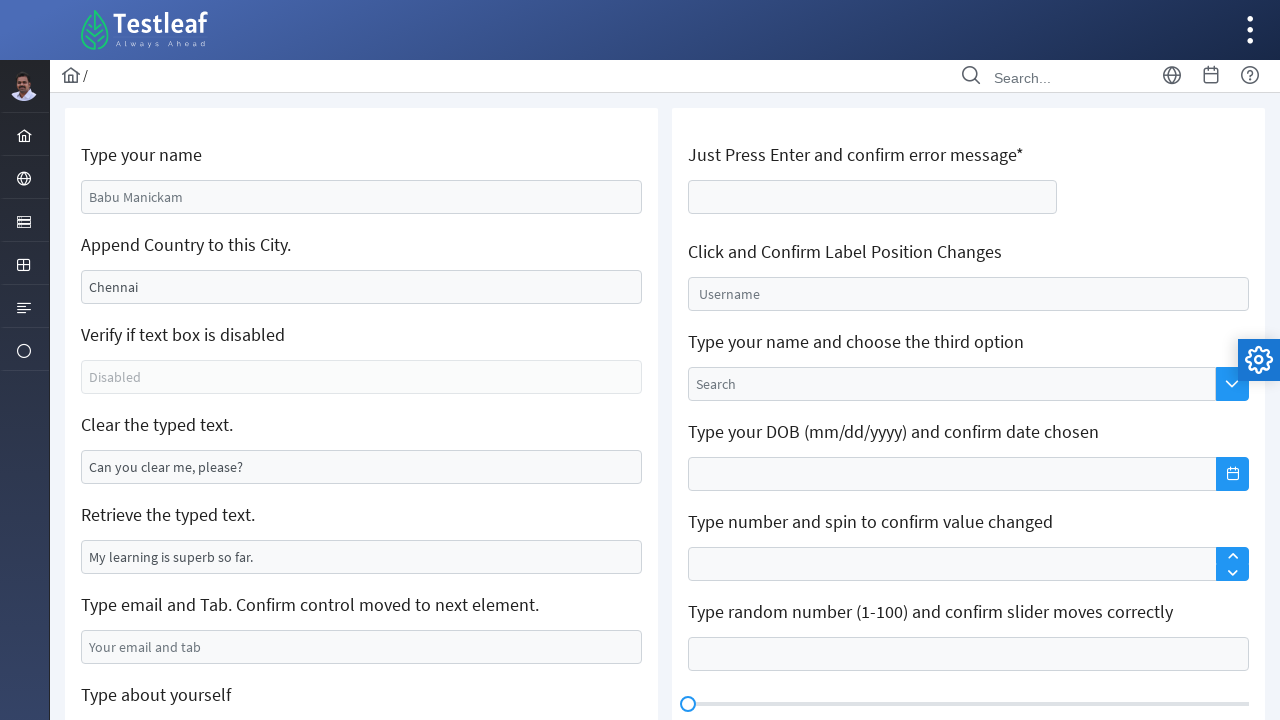

Entered 'sameer' in the name text box on #j_idt88\:name
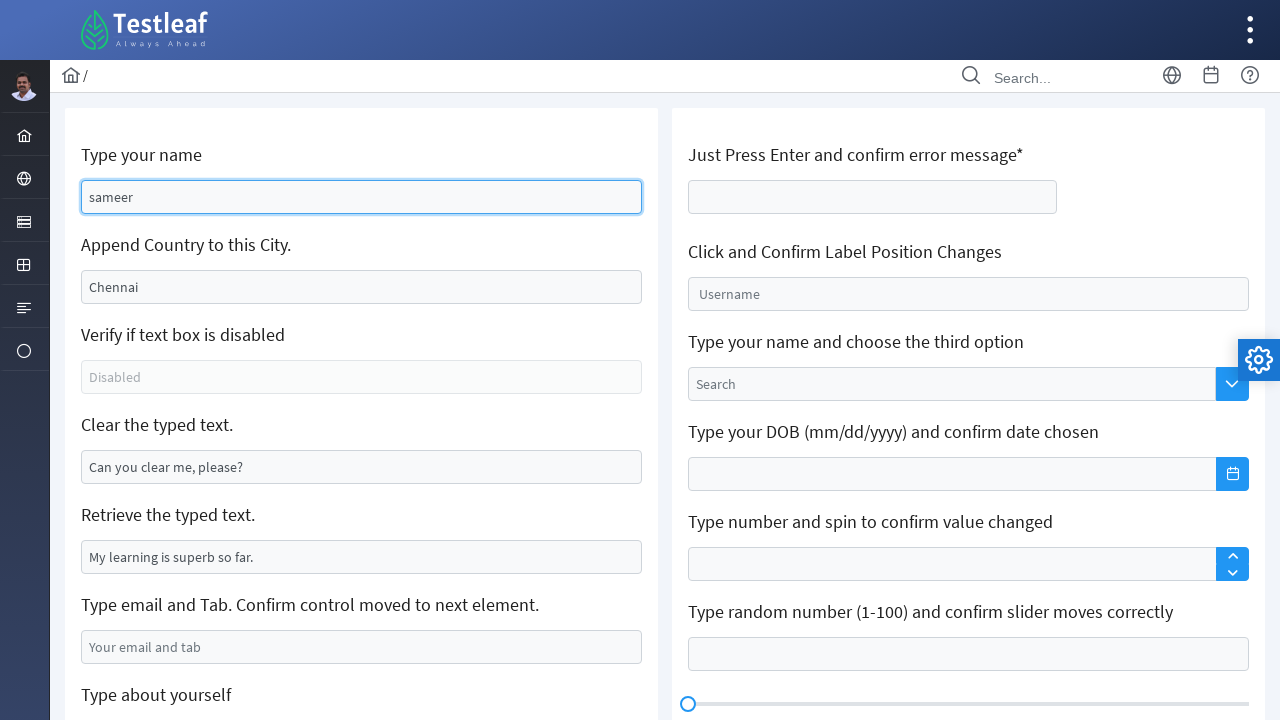

Entered 'India' in the country field on //input[@id='j_idt88:j_idt91']
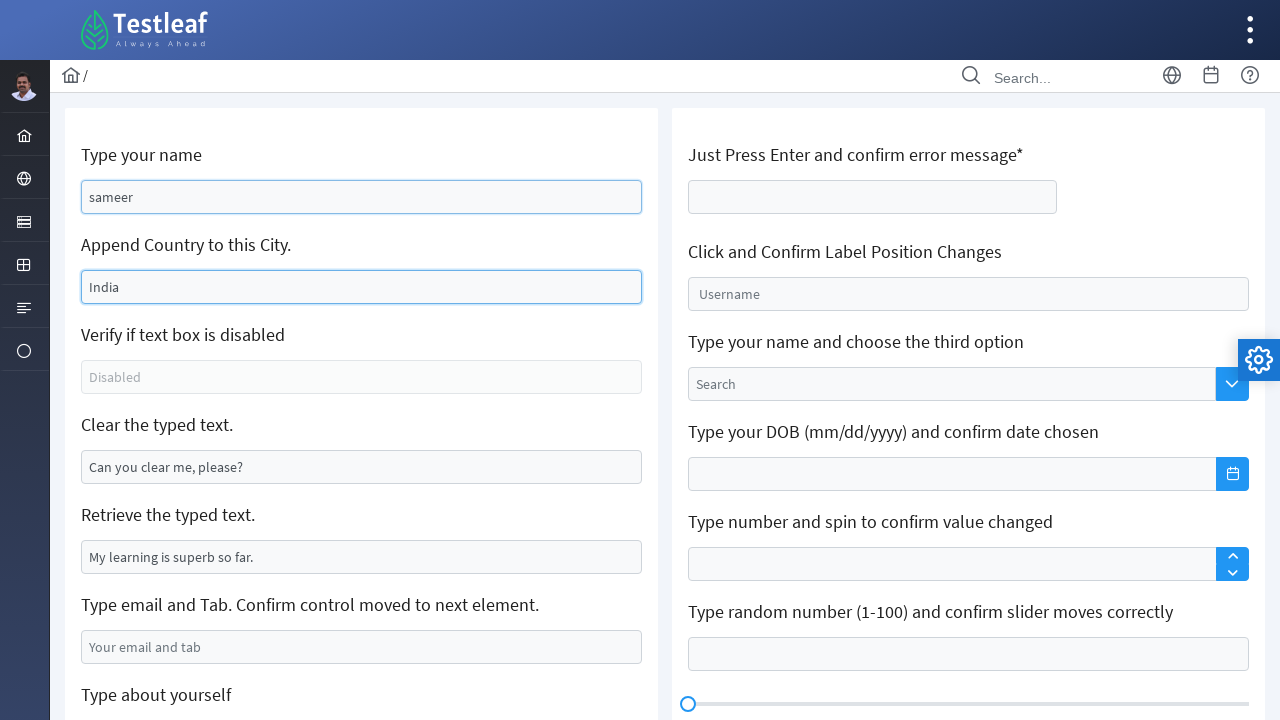

Retrieved text value from pre-filled field: 'My learning is superb so far.'
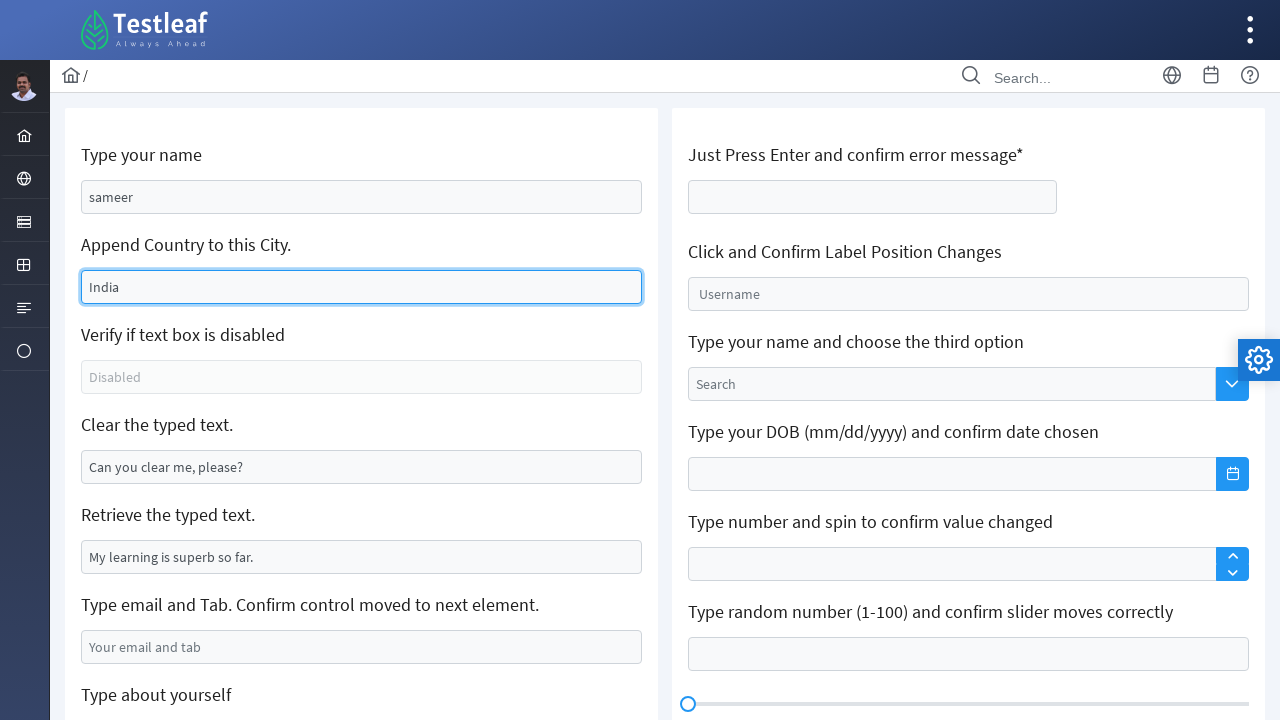

Cleared text from another field on #j_idt88\:j_idt95
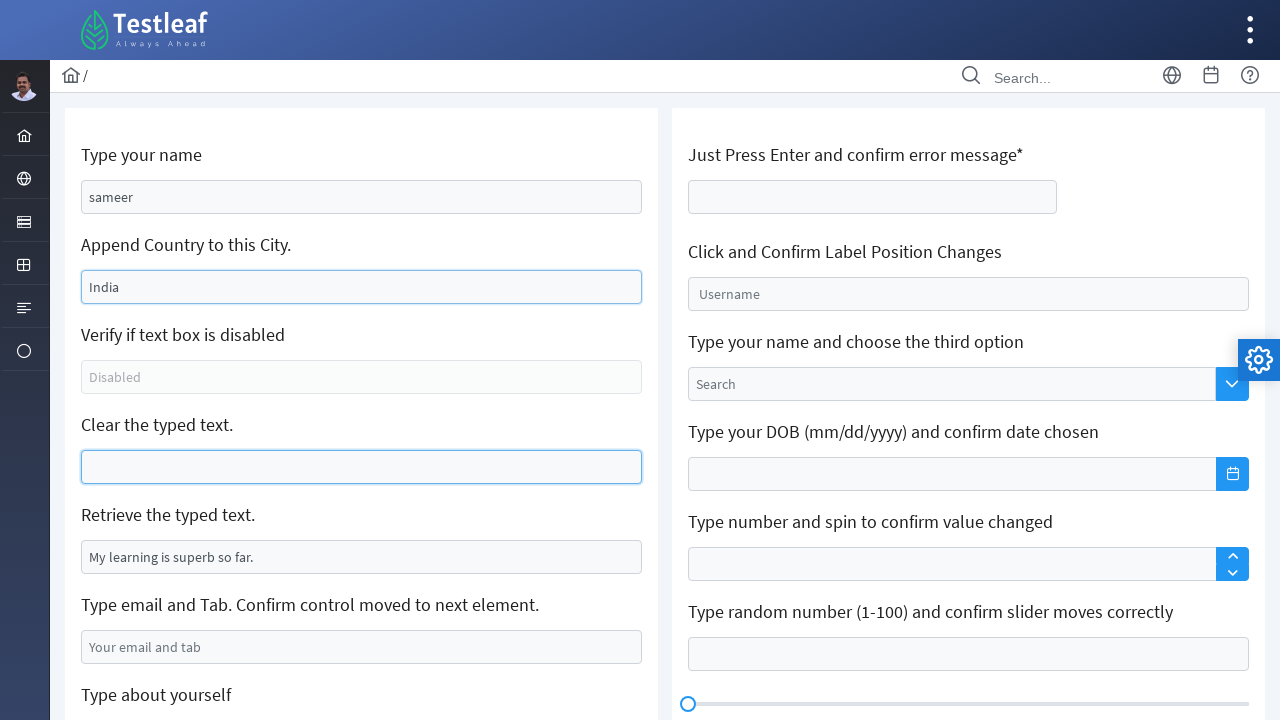

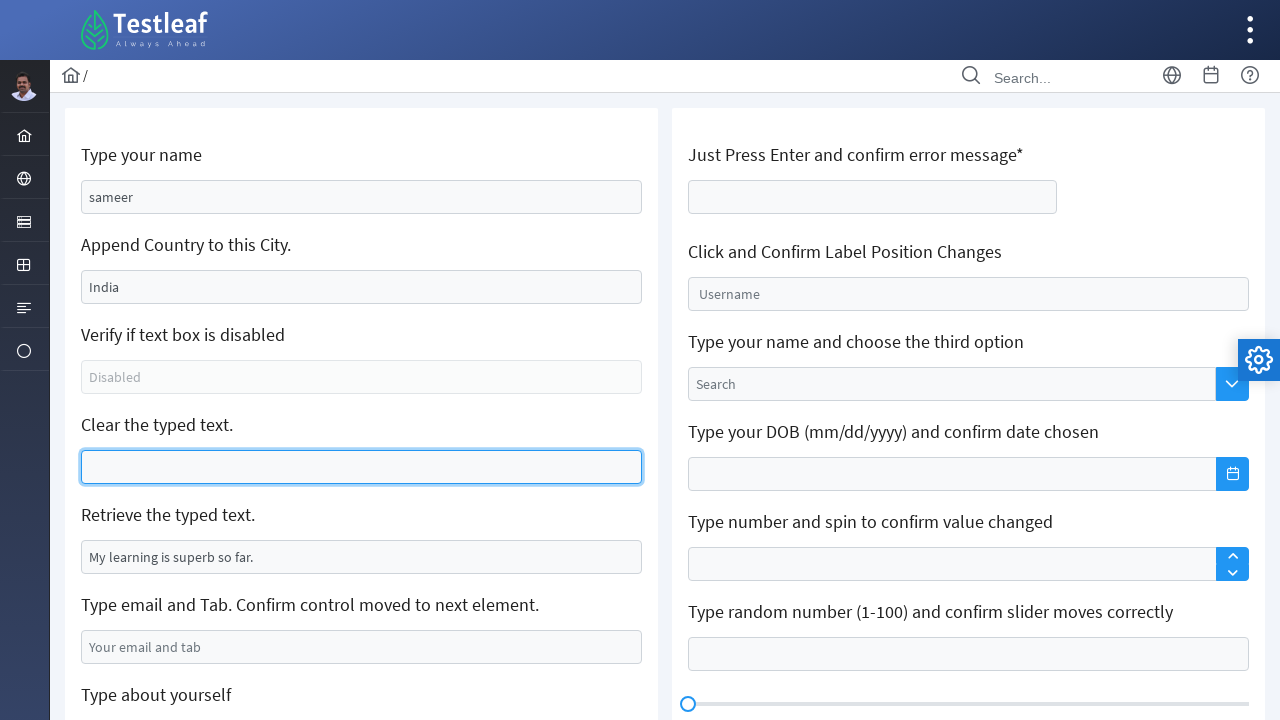